Tests the search functionality on a Turkish news website by clicking the search icon, entering a search query for "Enflasyon" (inflation), submitting the search, and then clicking the "load more" button to load additional results, followed by opening an article in a new tab.

Starting URL: https://ankahaber.net/

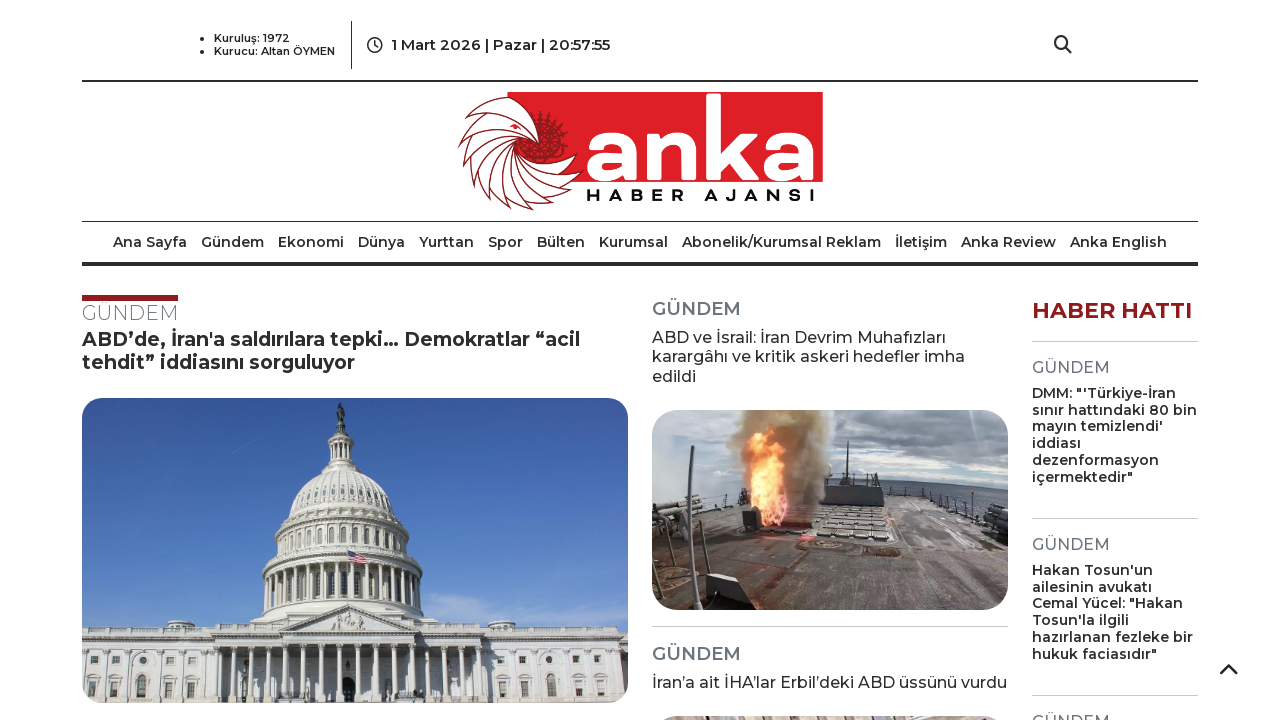

Waited for top bar to load
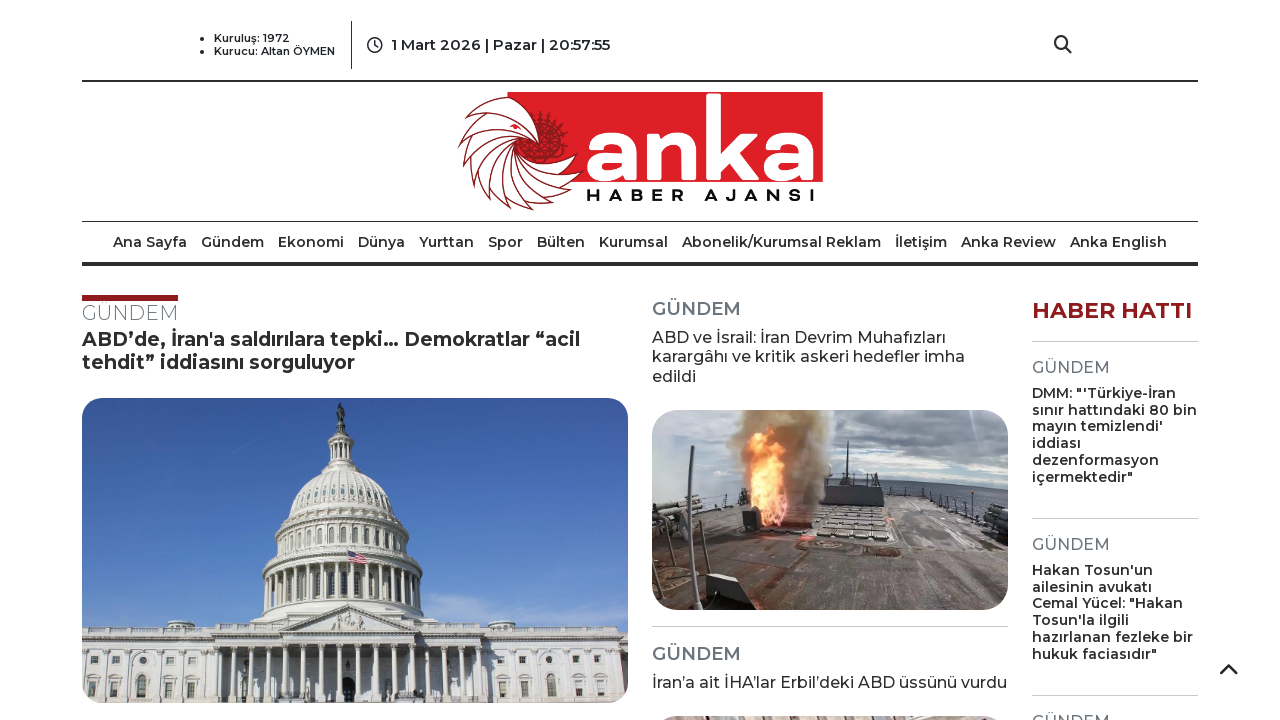

Clicked search icon in top bar at (1063, 45) on .top-bar .search-icon
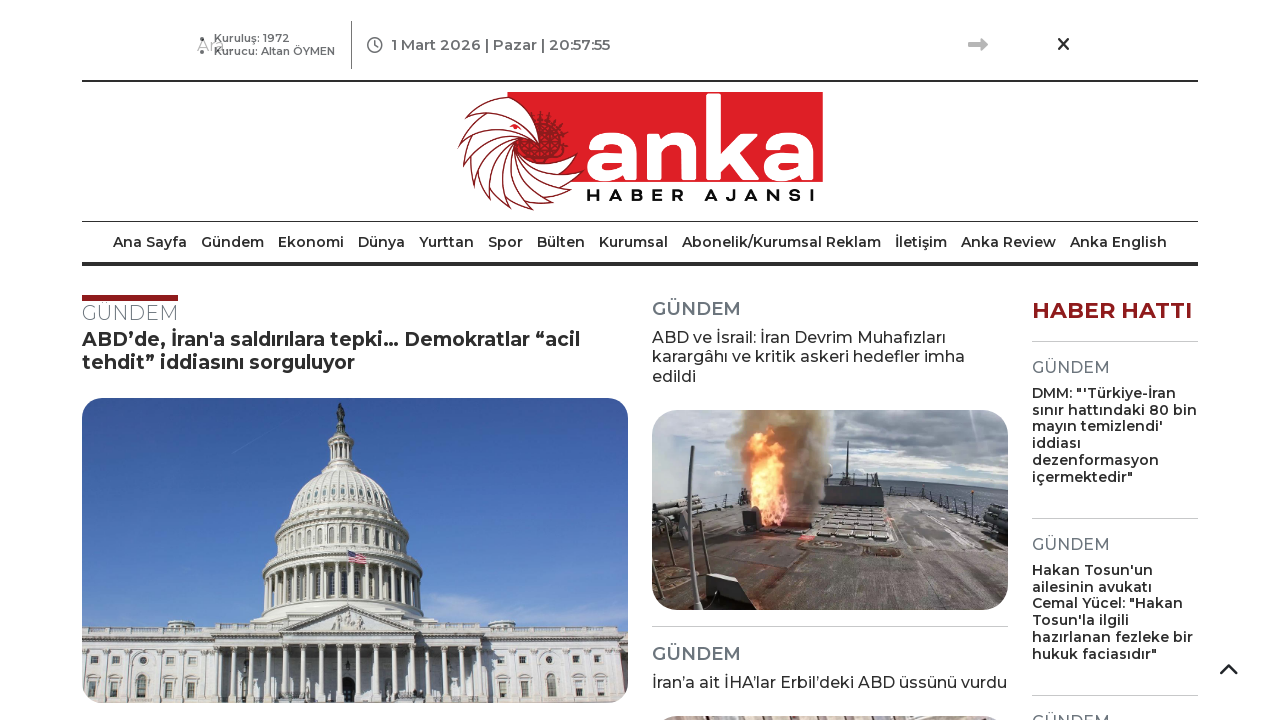

Search box appeared
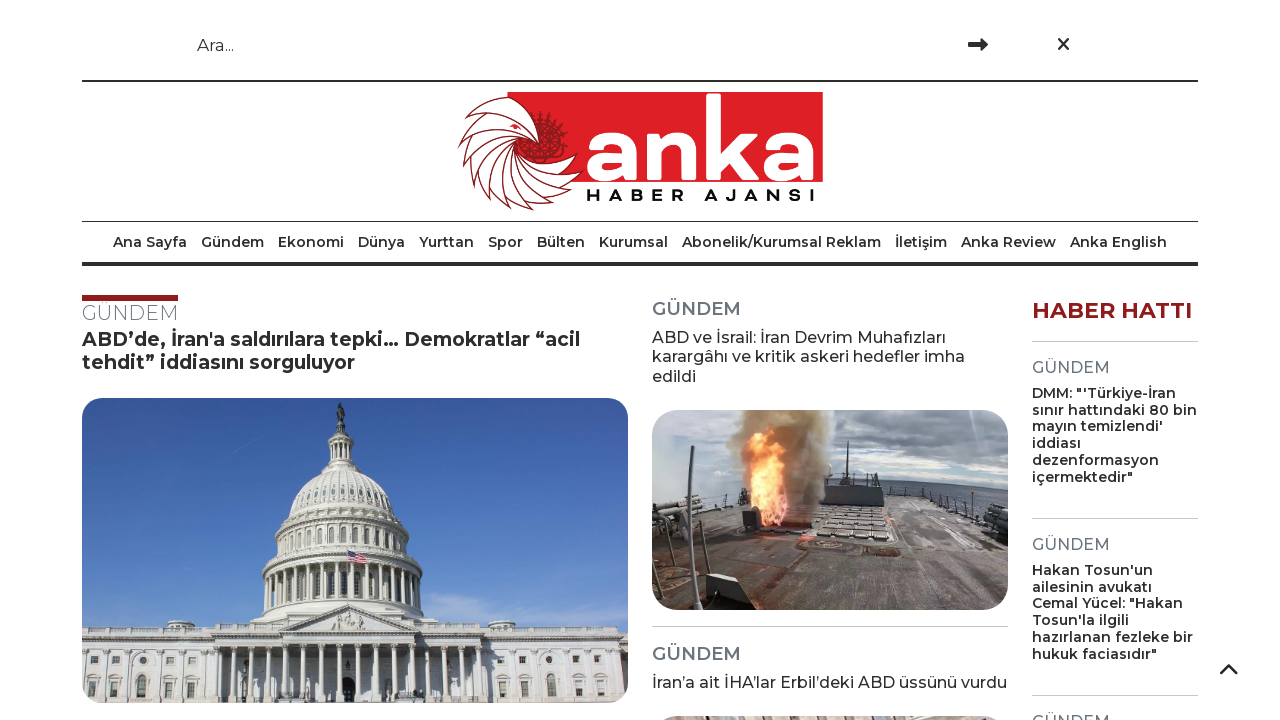

Clicked search box at (615, 45) on .search-box
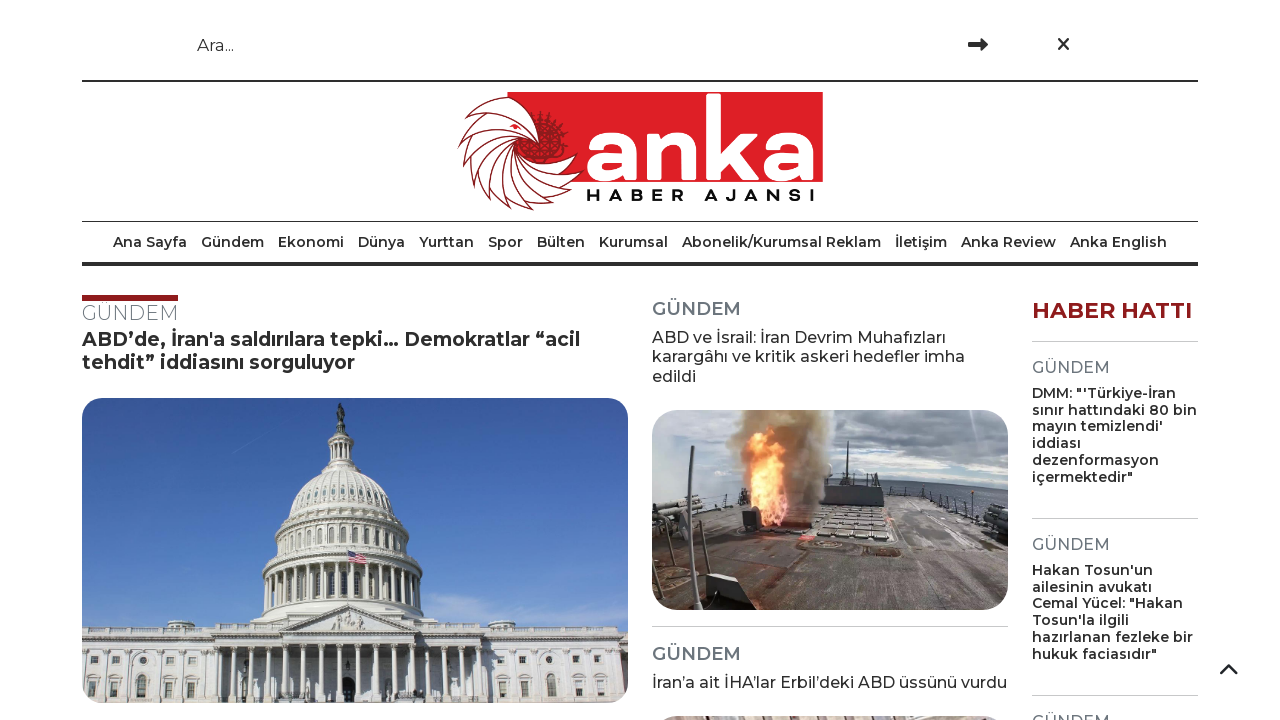

Entered 'Enflasyon' in search field on #search
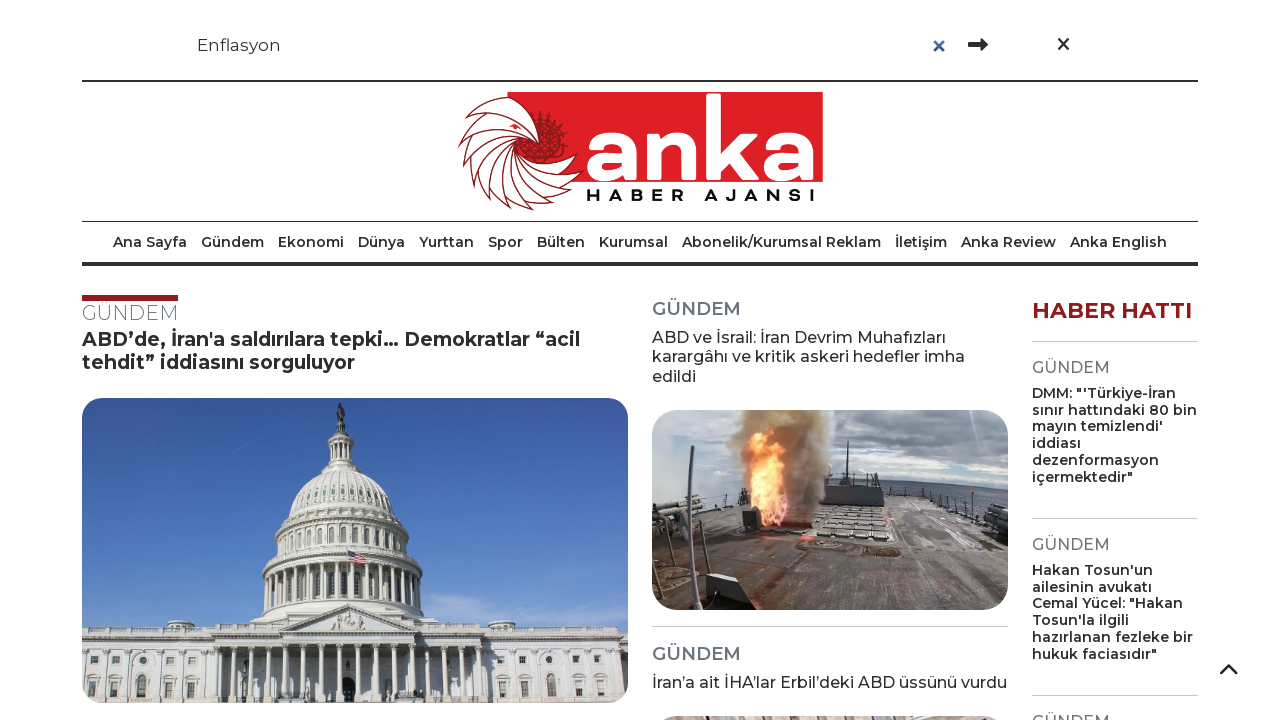

Pressed Enter to submit search query on #search
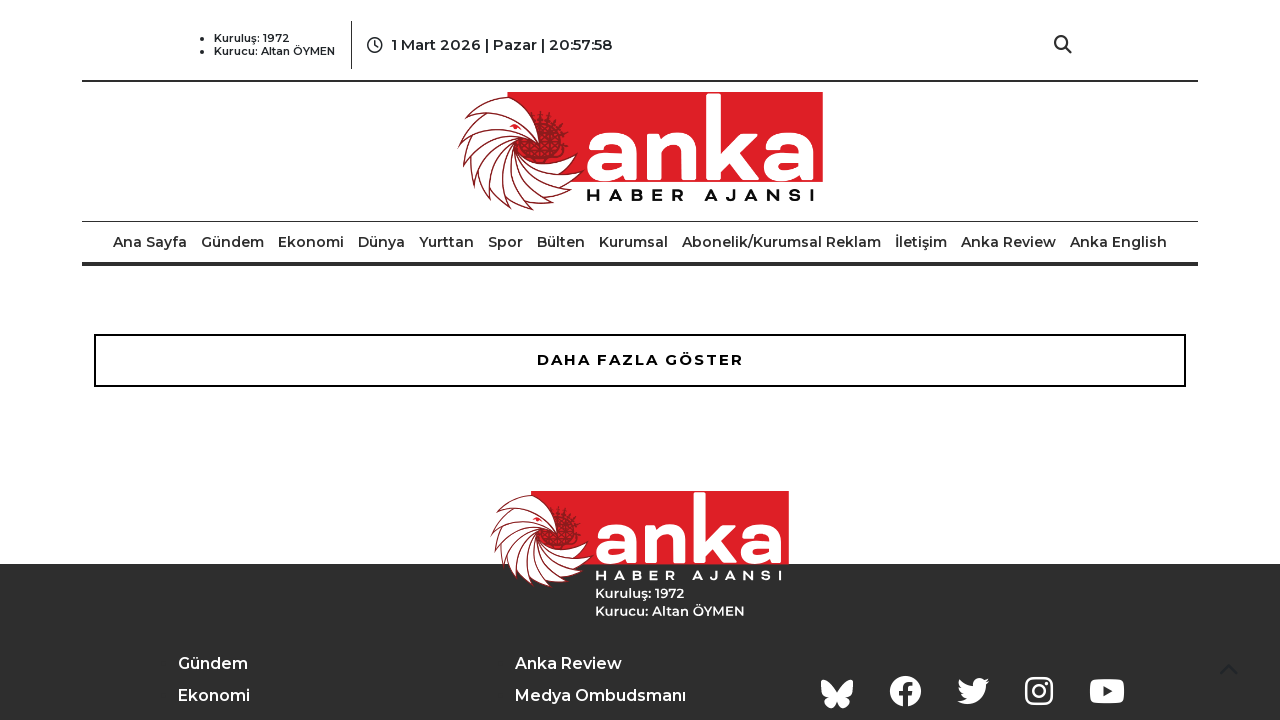

Search results container loaded
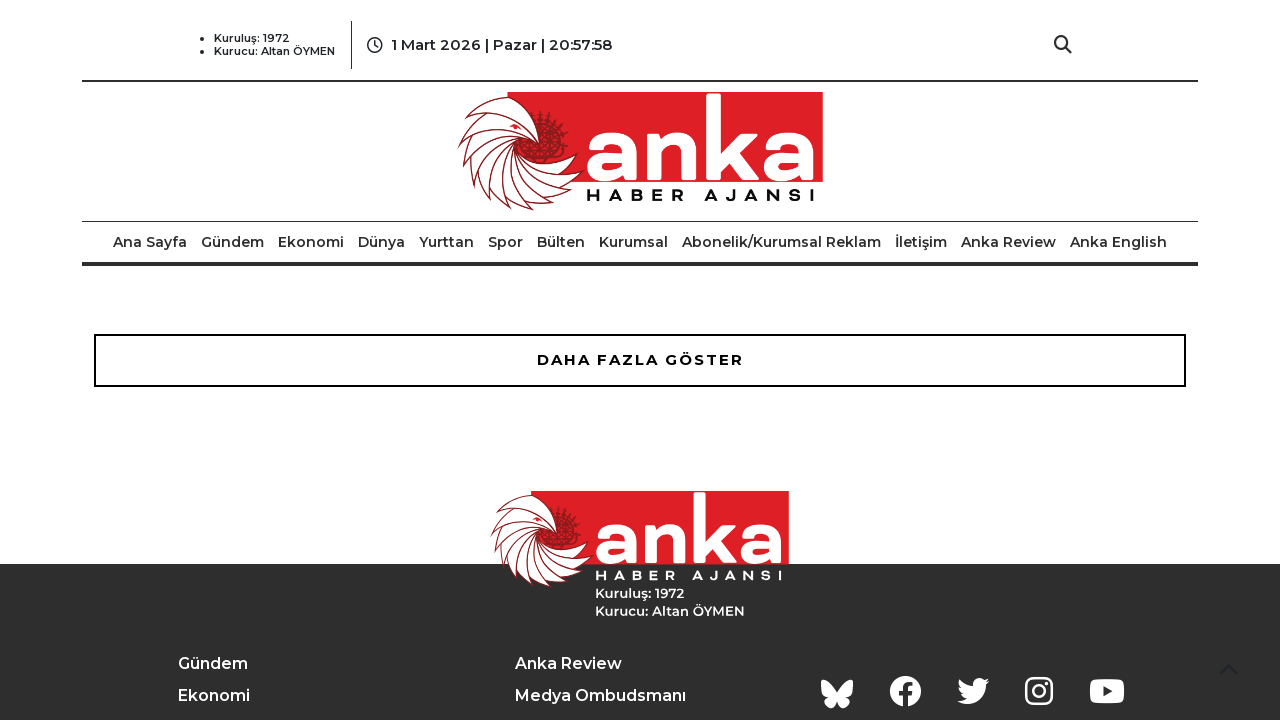

Waited 3 seconds for search results to fully render
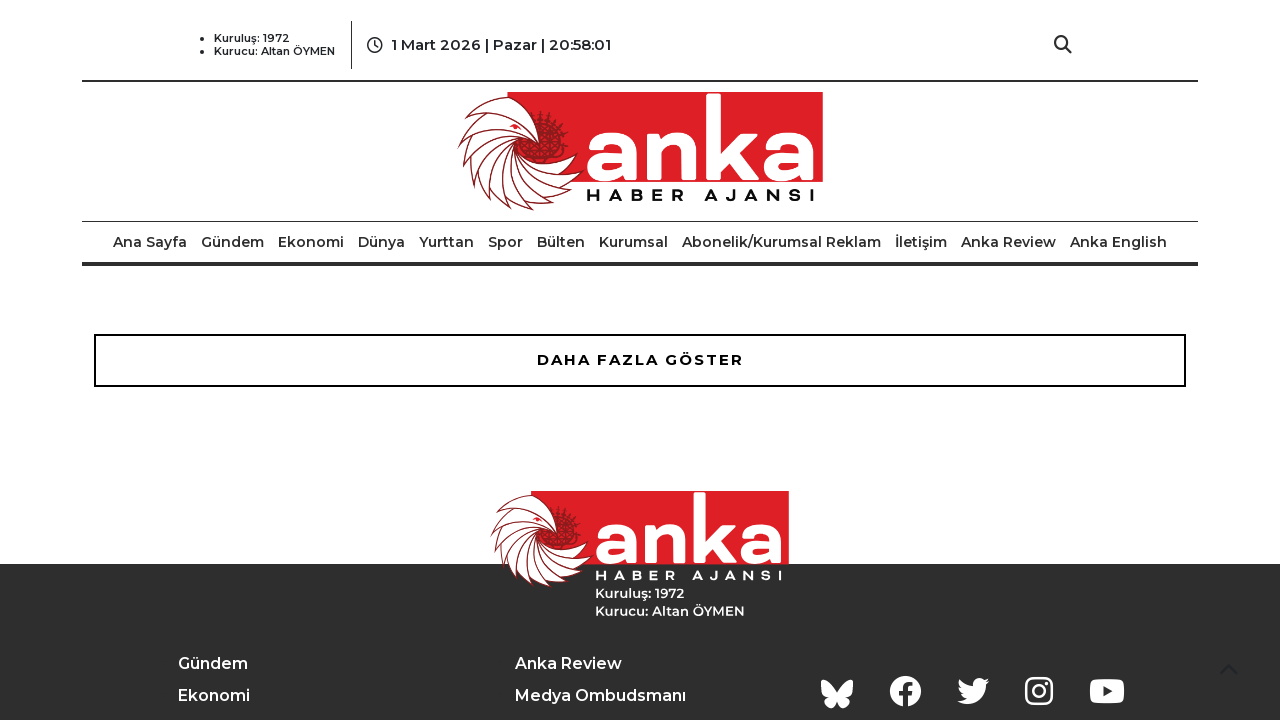

Located the 'load more' button
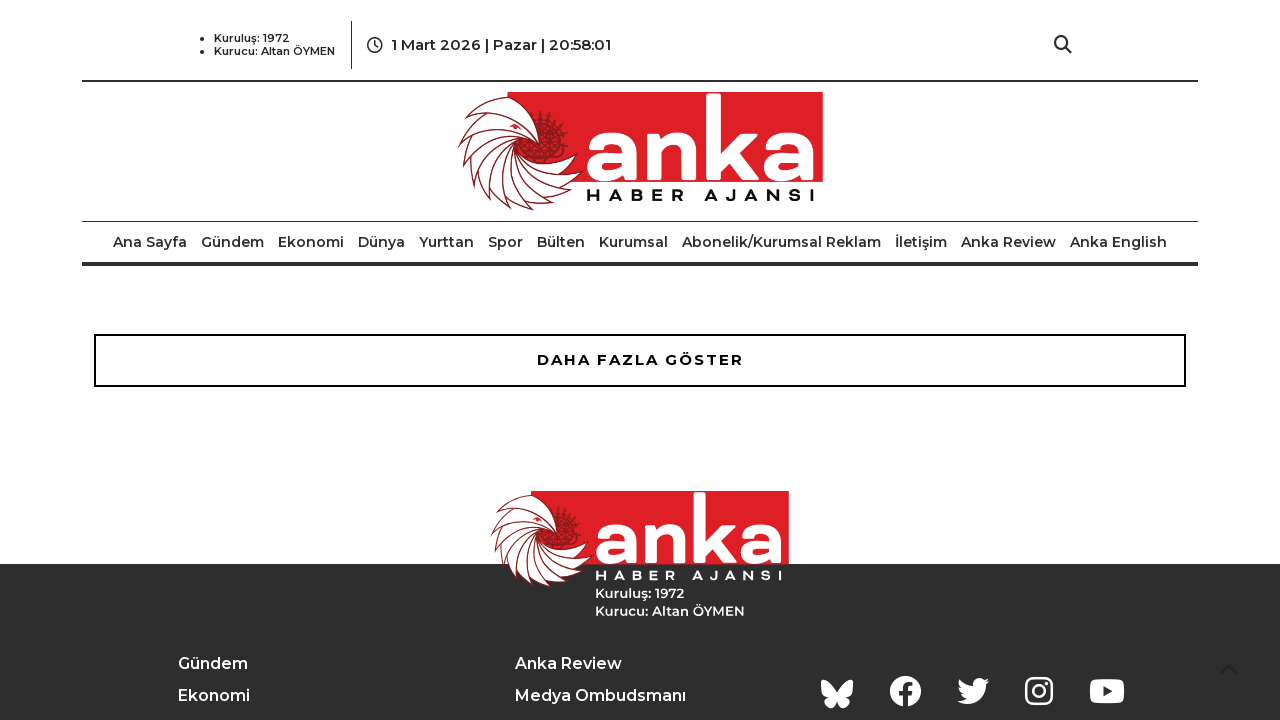

Scrolled 'load more' button into view
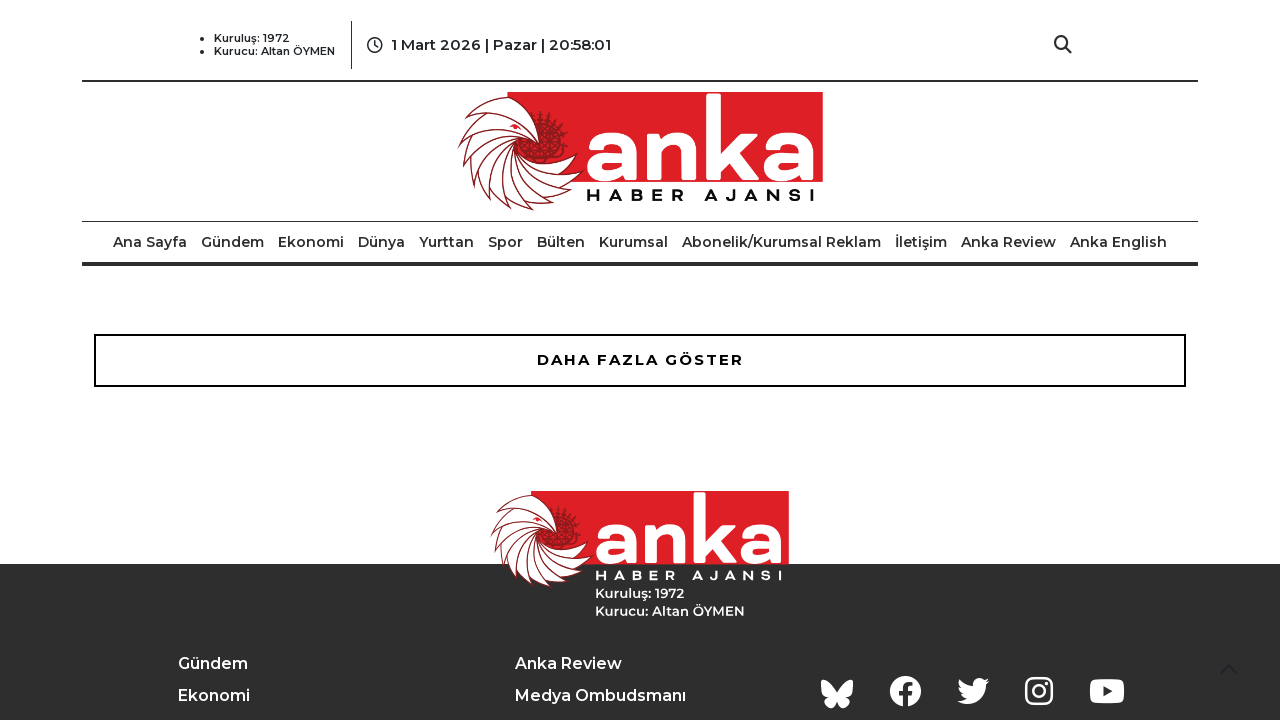

Waited 1 second before clicking load more button
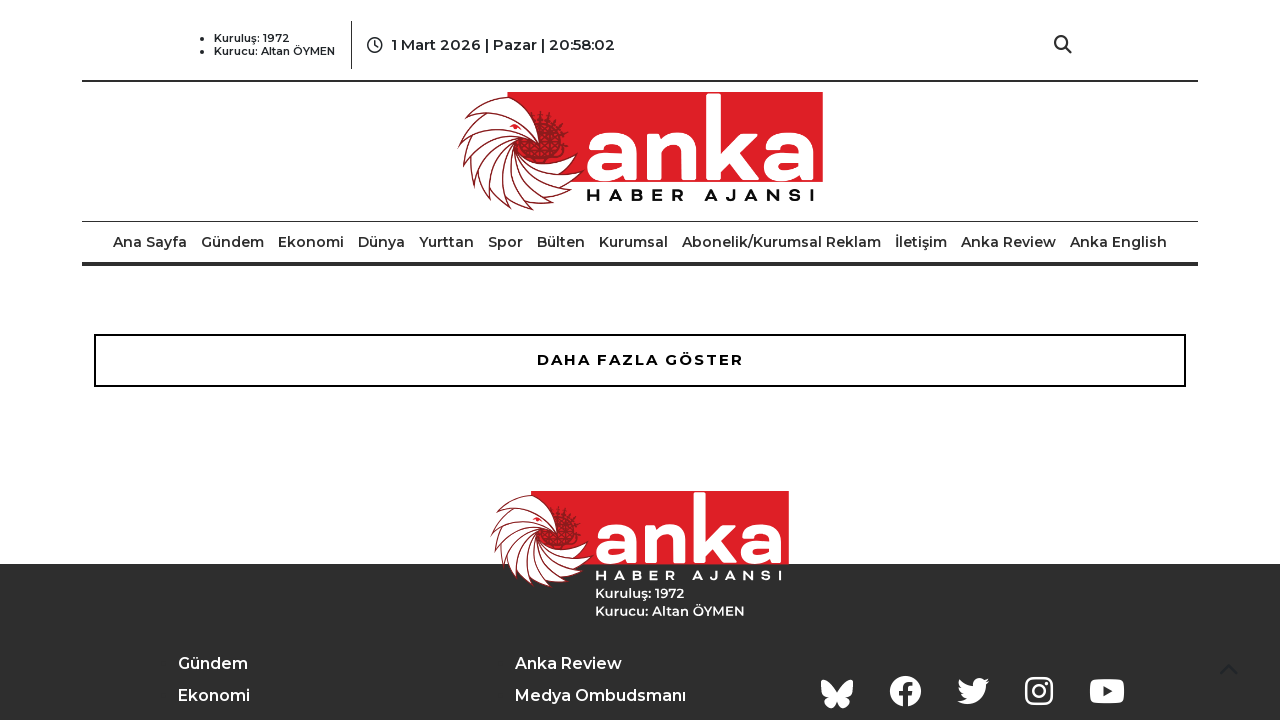

Clicked 'load more' button to load additional results at (640, 360) on xpath=//*[@id="form1"]/section/div/div/div/div/div[3]/a
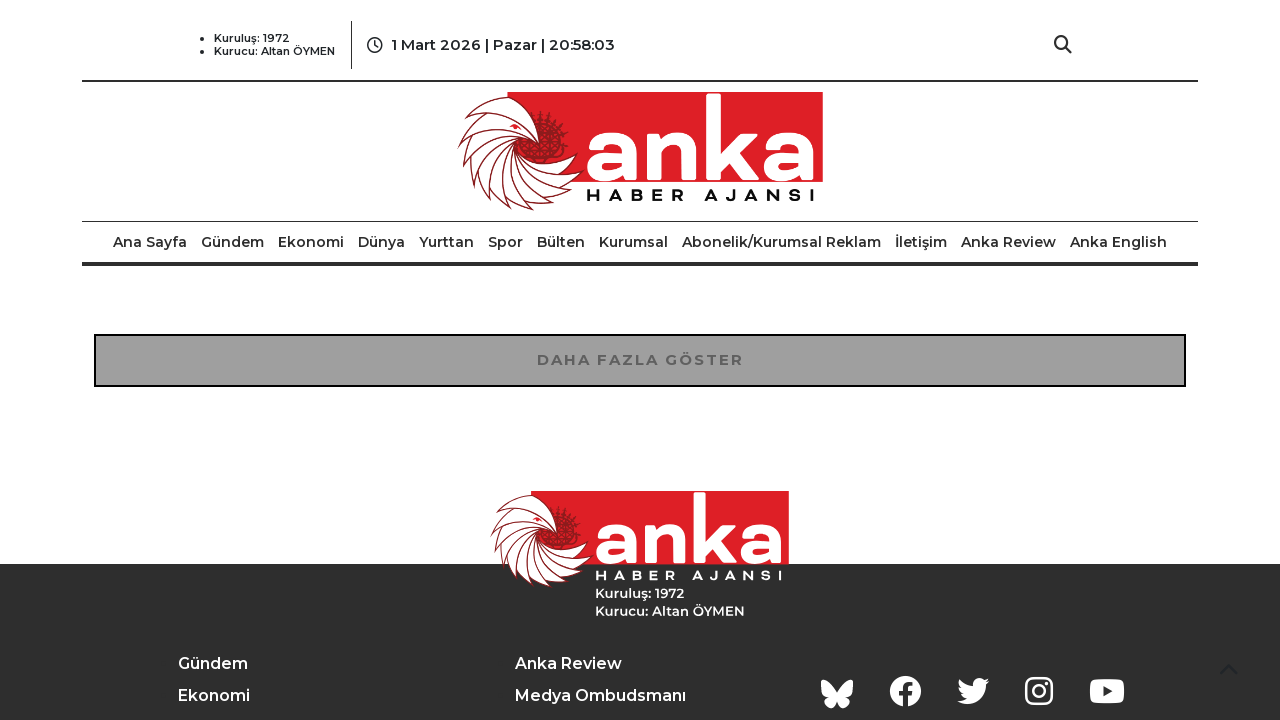

Waited 2 seconds for additional results to load
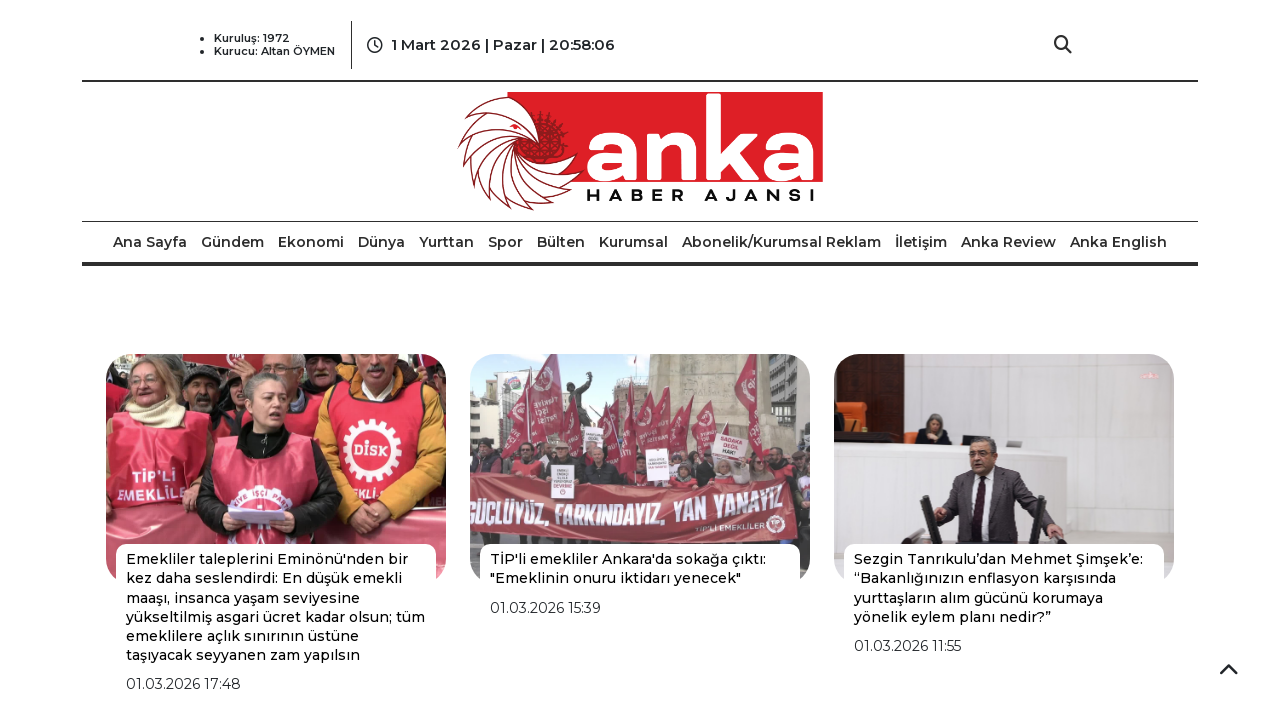

Article list container loaded
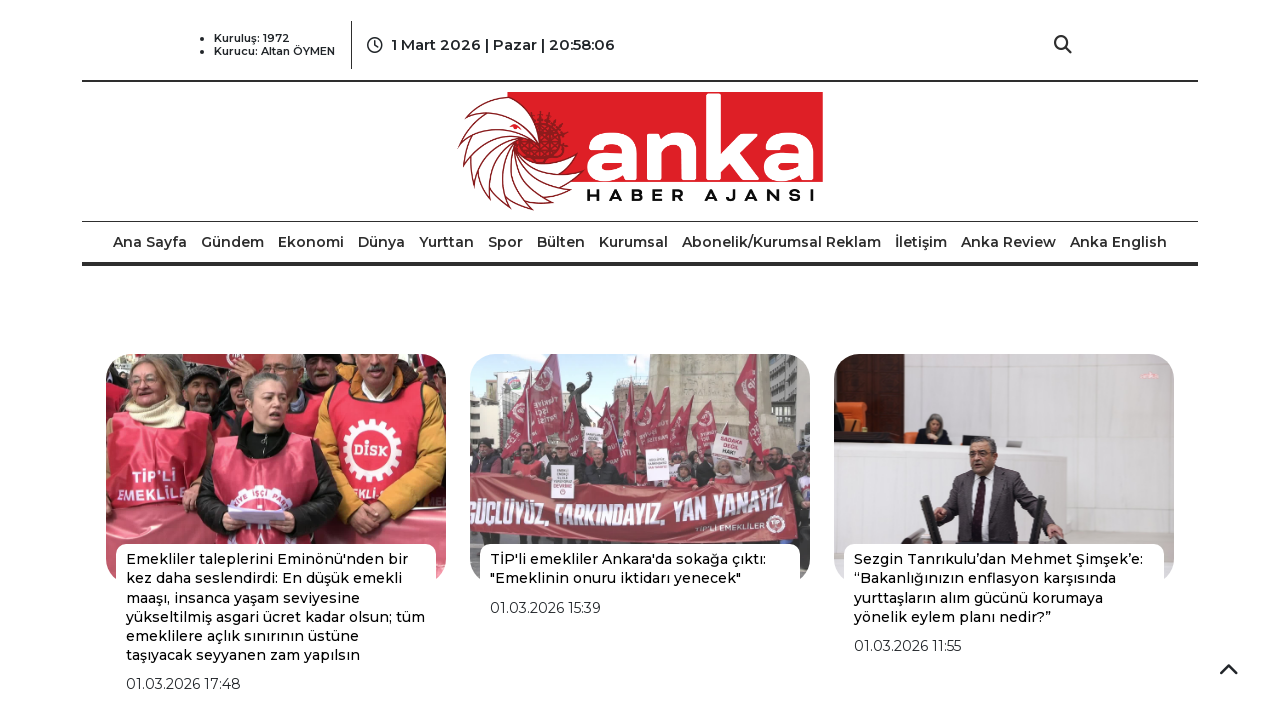

Located first article link in search results
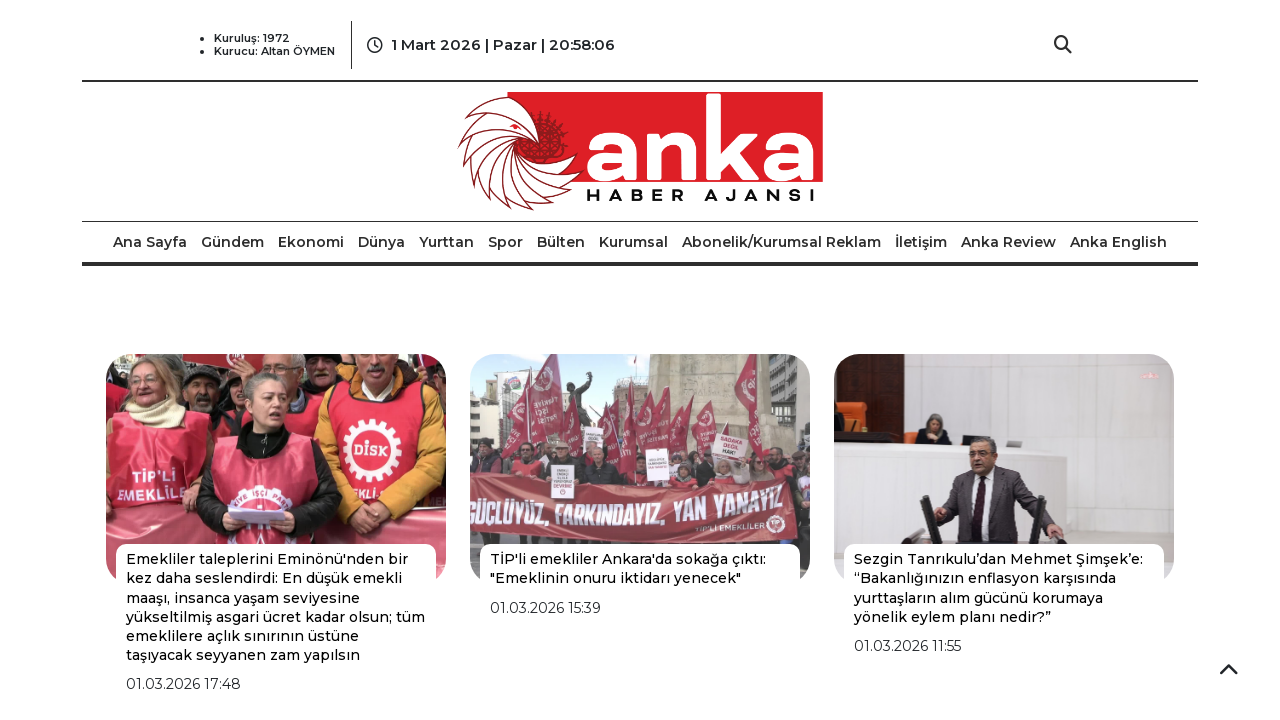

Opened first article in new tab using Ctrl+click at (267, 559) on #KategoriHaberListesiAra a >> nth=0
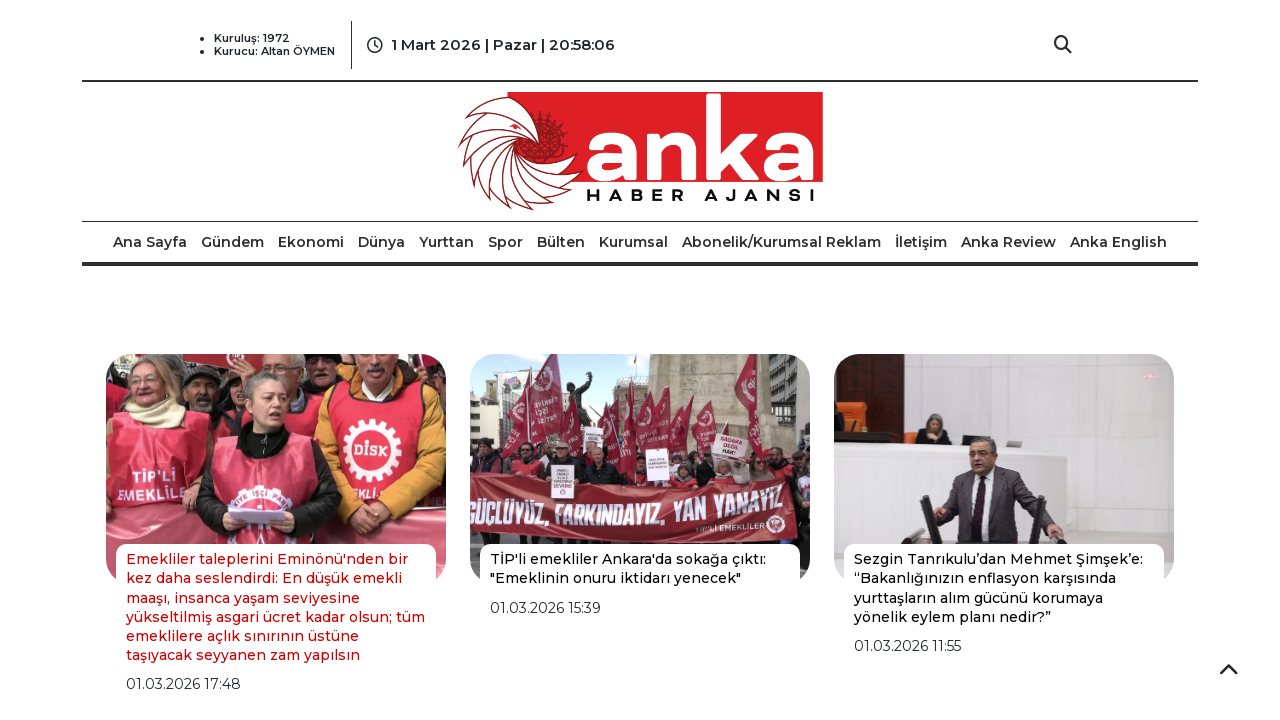

New tab opened and captured
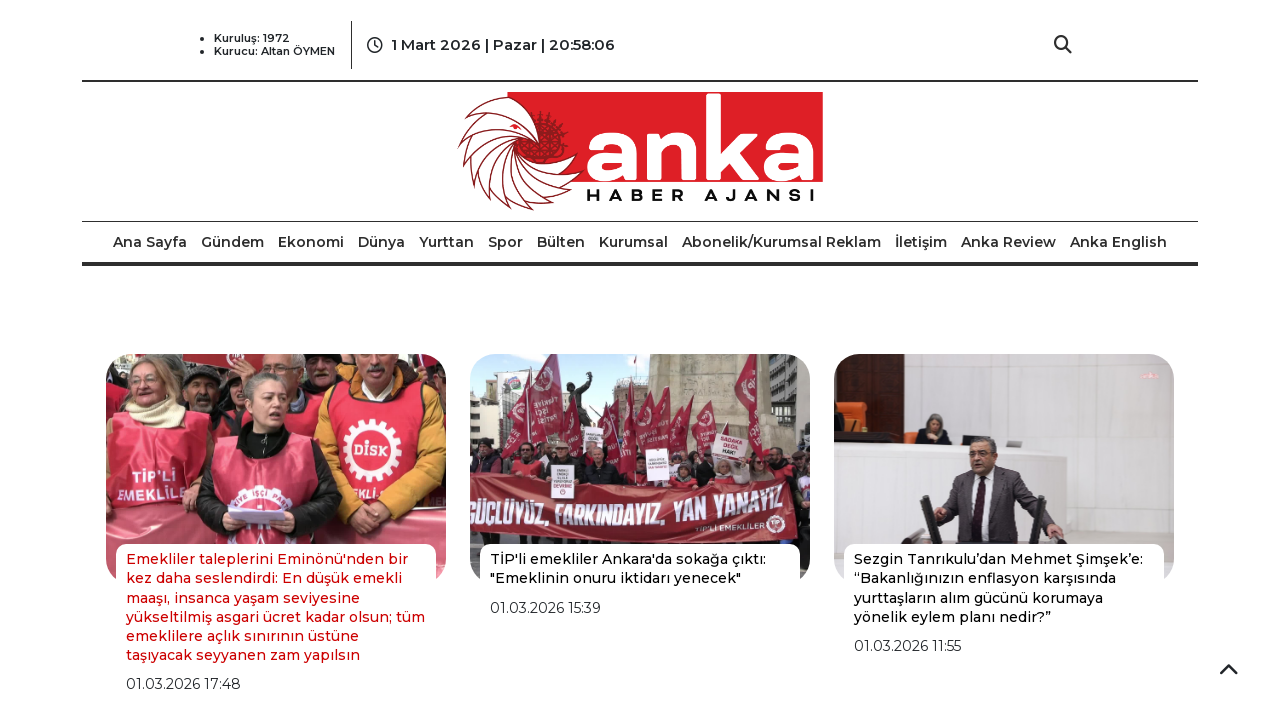

Waited for new tab to fully load
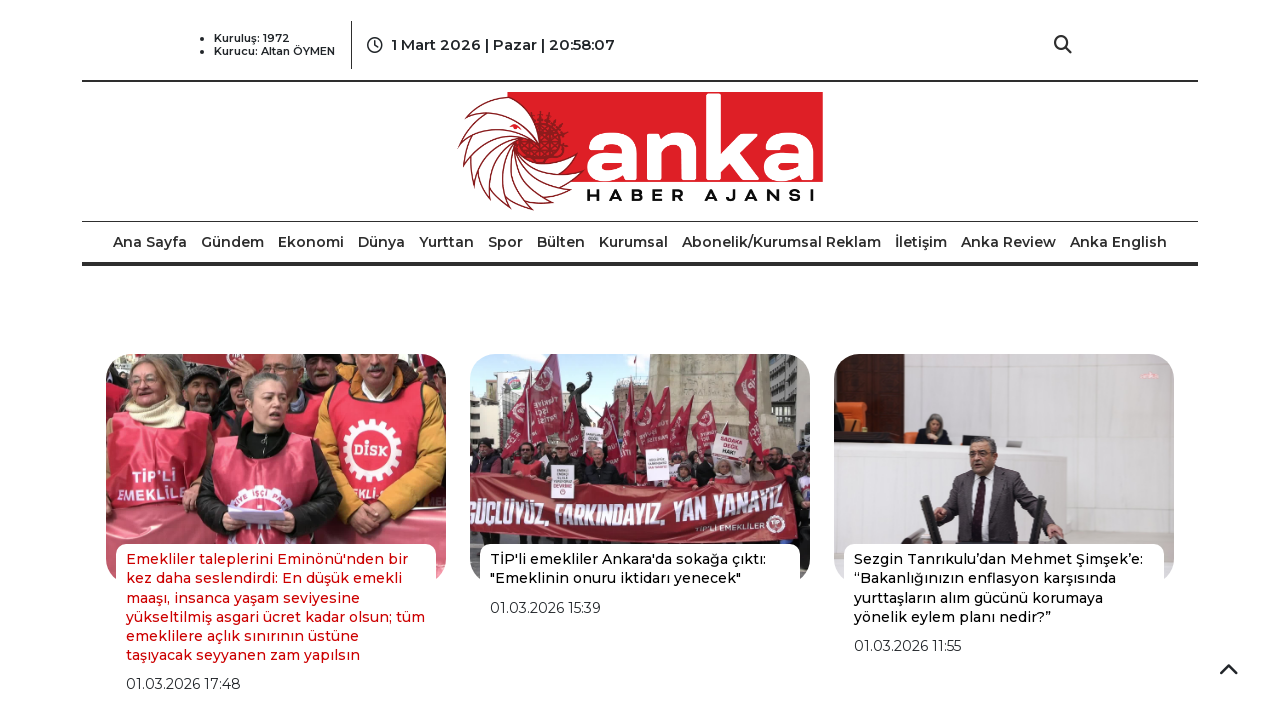

Article title element loaded
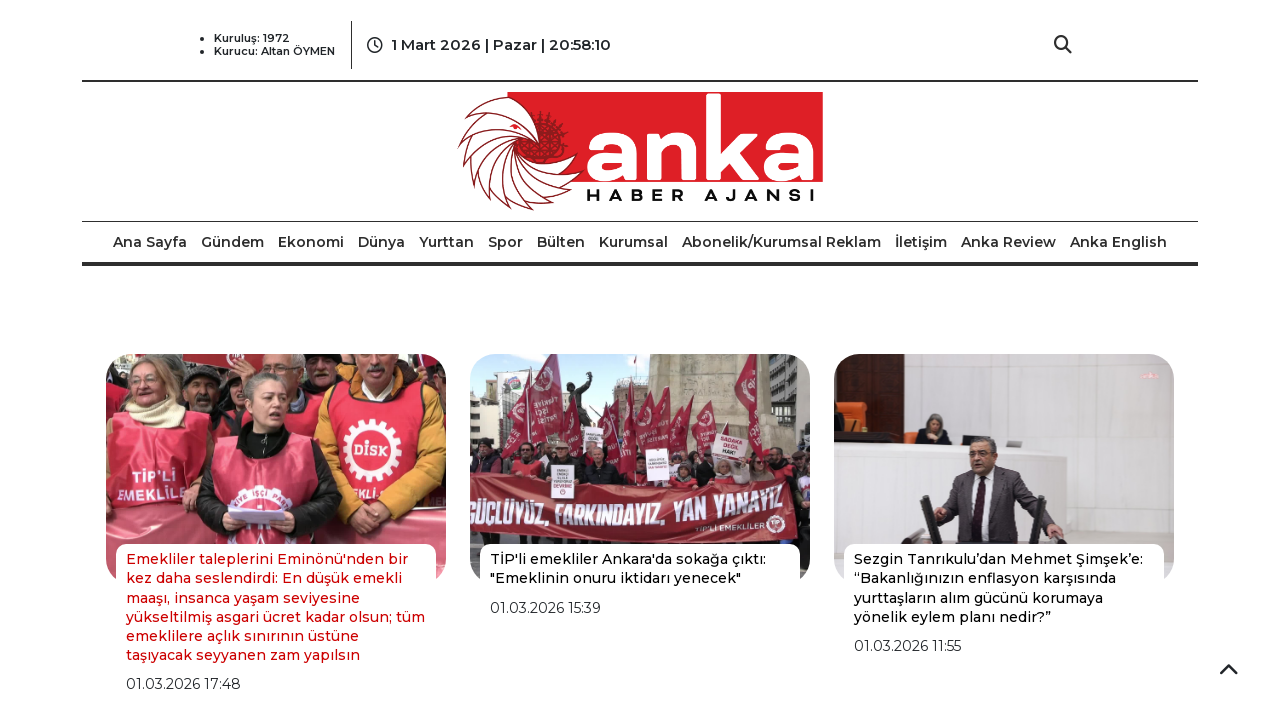

Article content area loaded
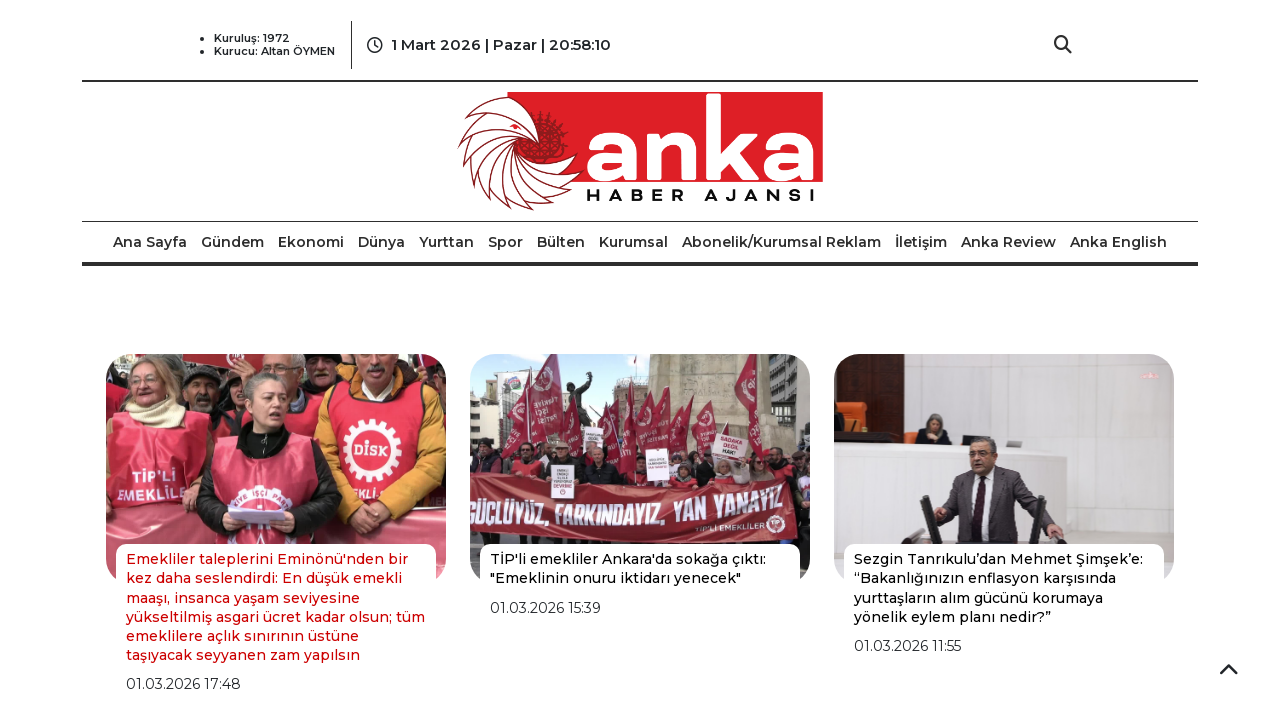

Closed the new tab
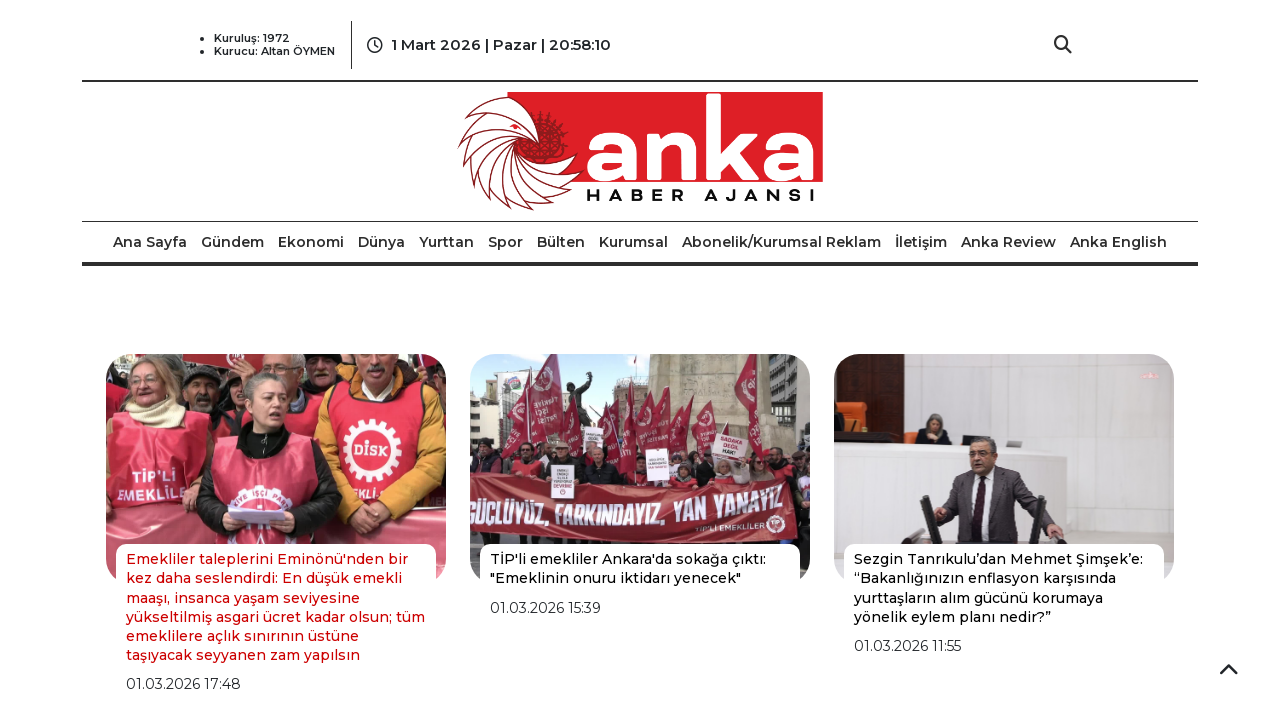

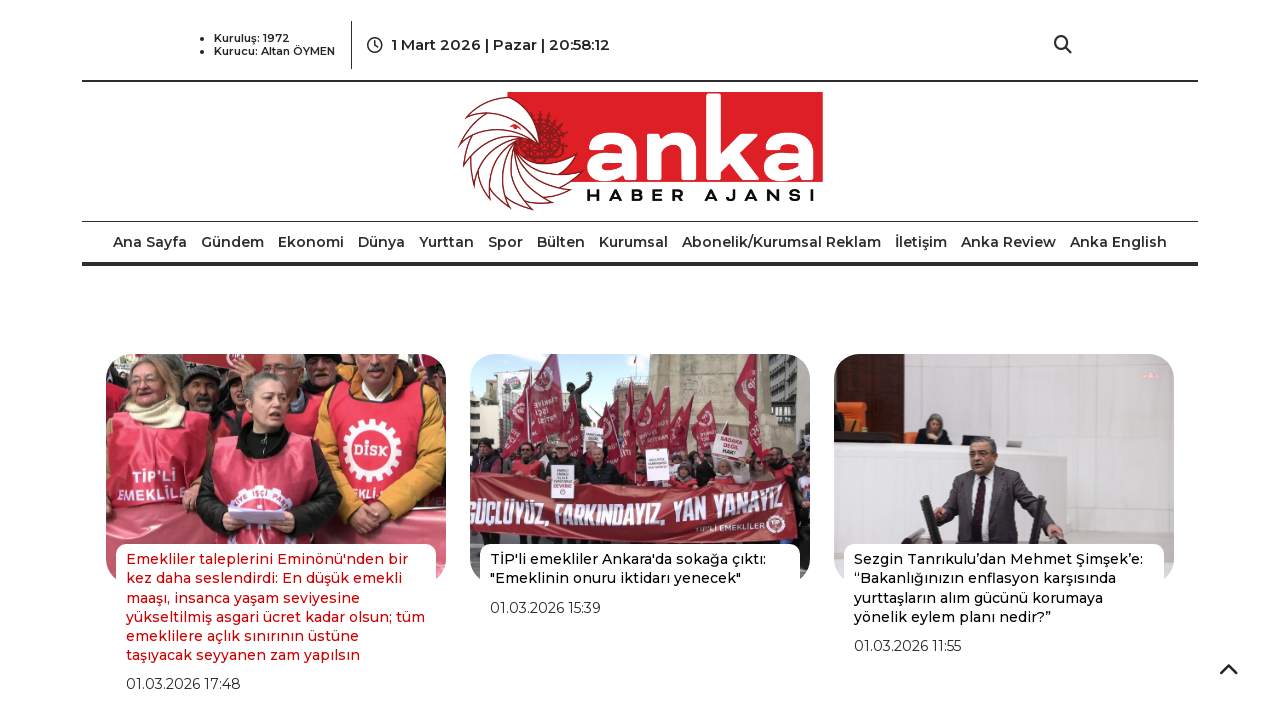